Tests car insurance flow by clicking on Car Insurance tab, entering a registration number, and checking prices

Starting URL: https://www.insurancedekho.com/

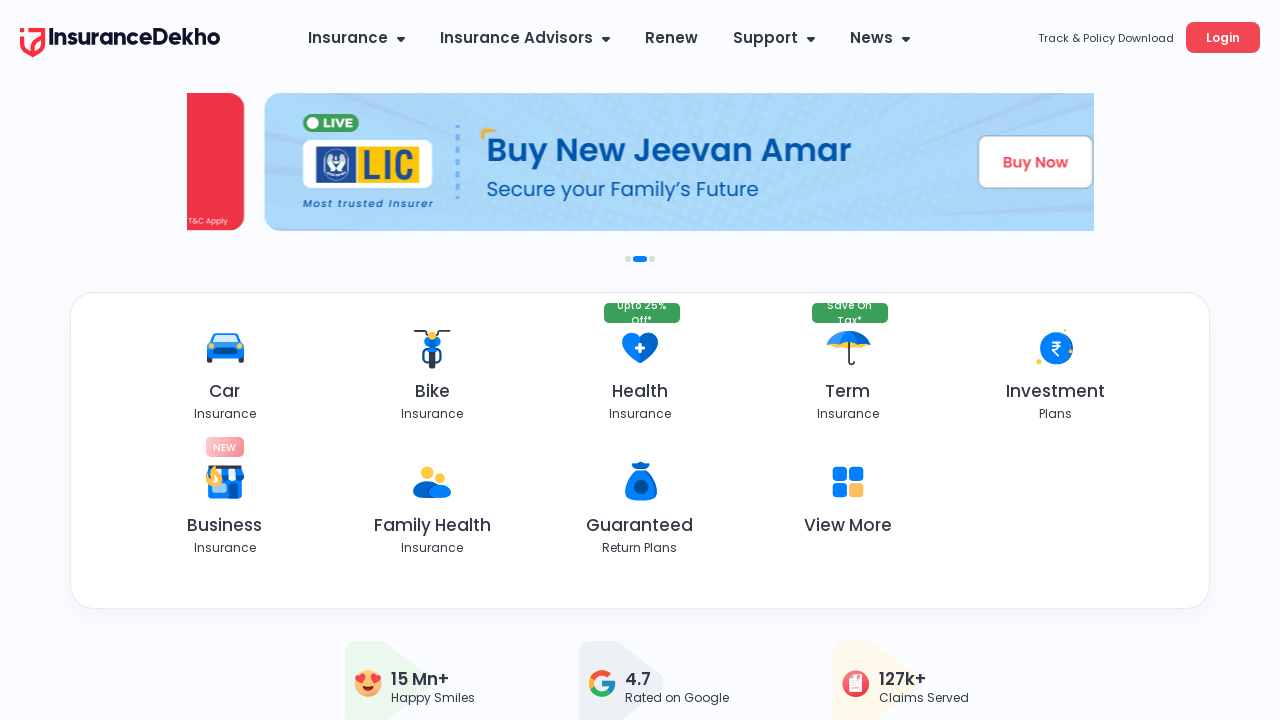

Clicked on Car Insurance tab at (225, 348) on .tabgrp a[title="Car Insurance"]
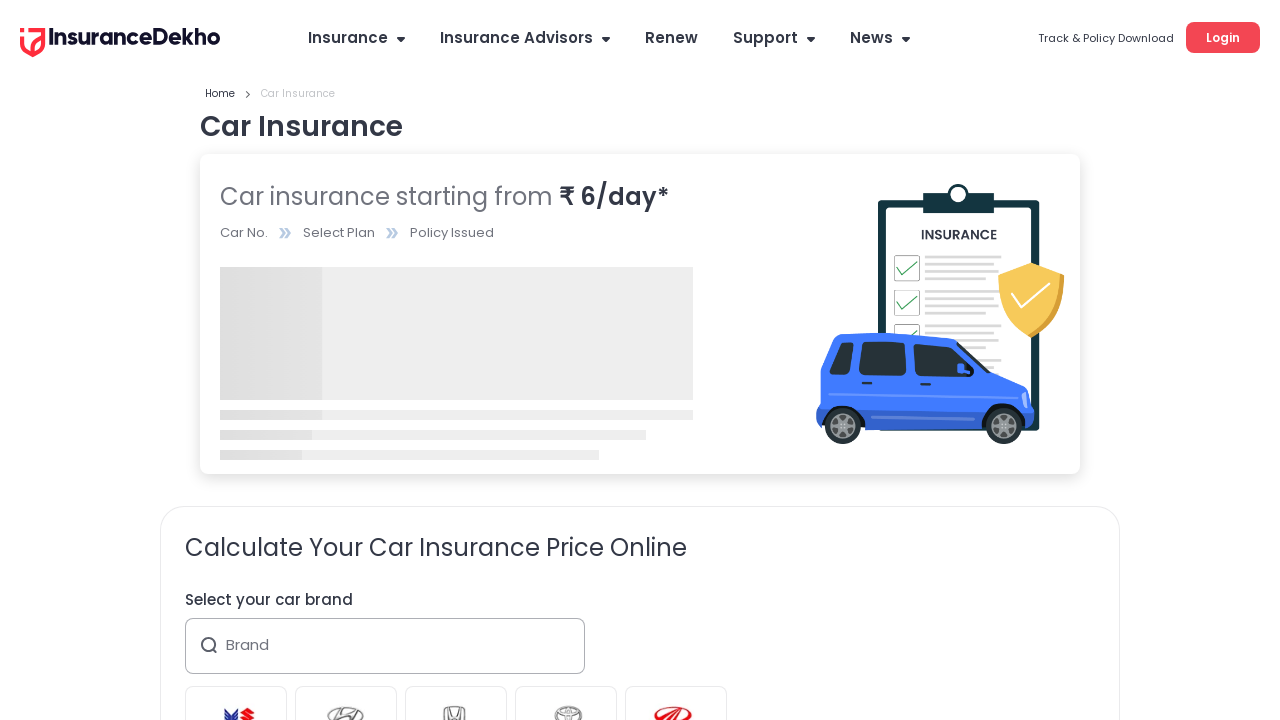

Navigated to car insurance page
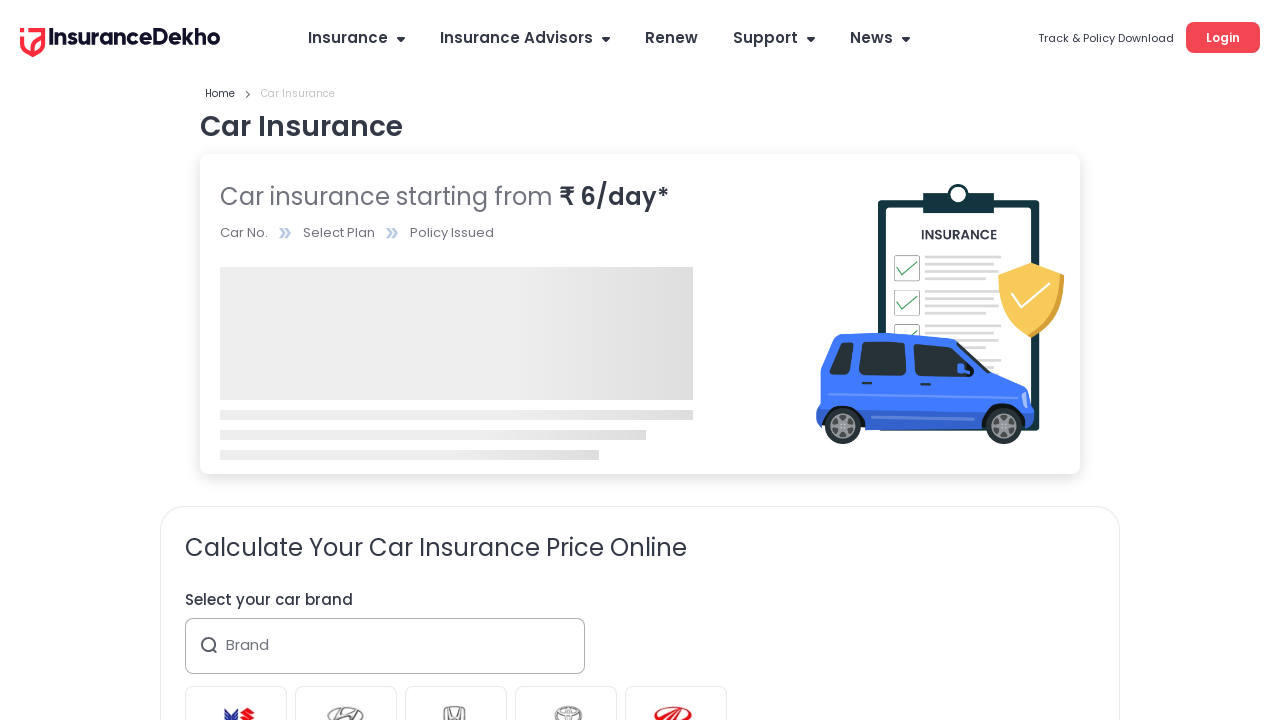

Entered vehicle registration number TN66W4050 on .home_formSection input[name="registrationNumber"]
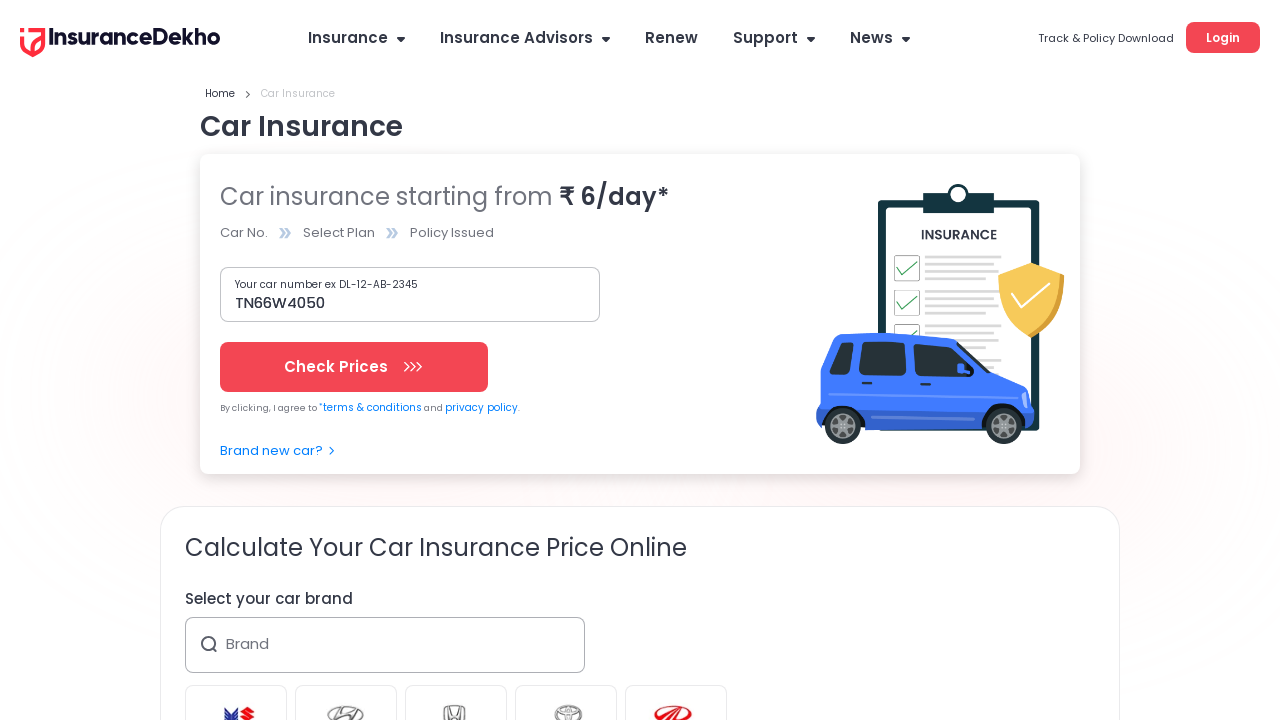

Clicked Check Prices button to view insurance quotes at (336, 367) on span:has-text("Check Prices")
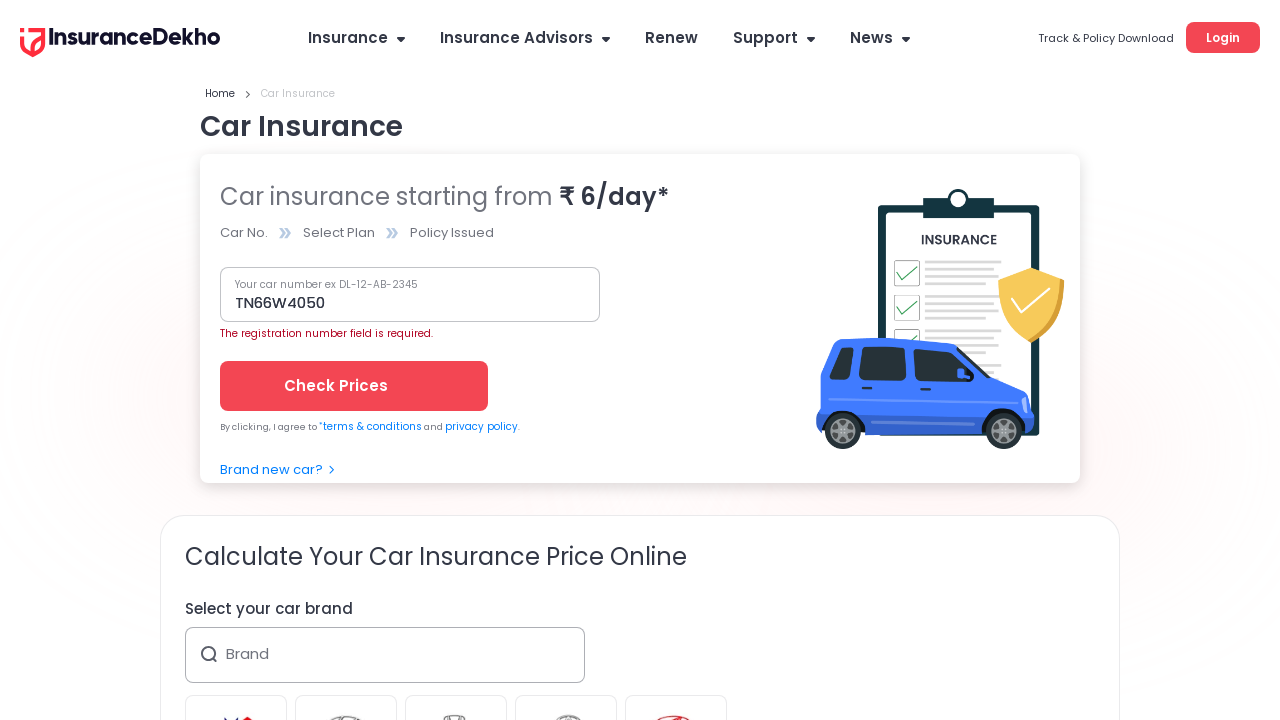

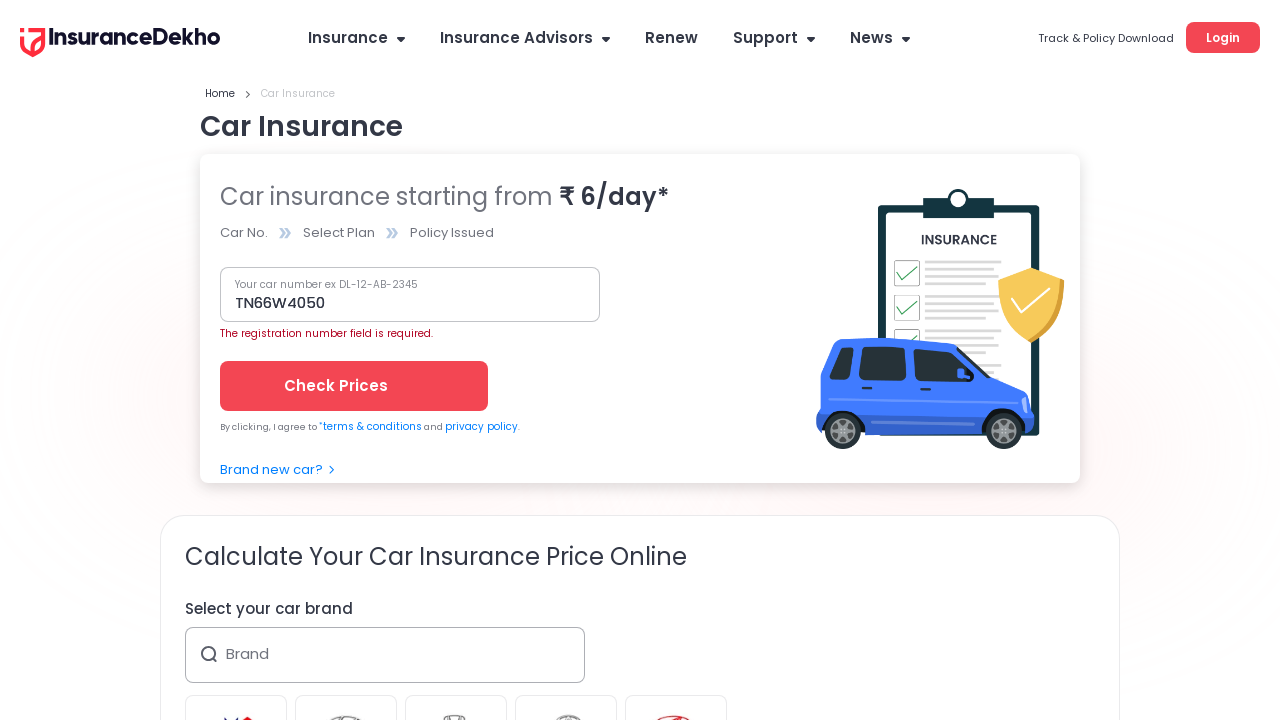